Tests pressing the TAB key using keyboard actions and verifies the page displays the correct key press result

Starting URL: http://the-internet.herokuapp.com/key_presses

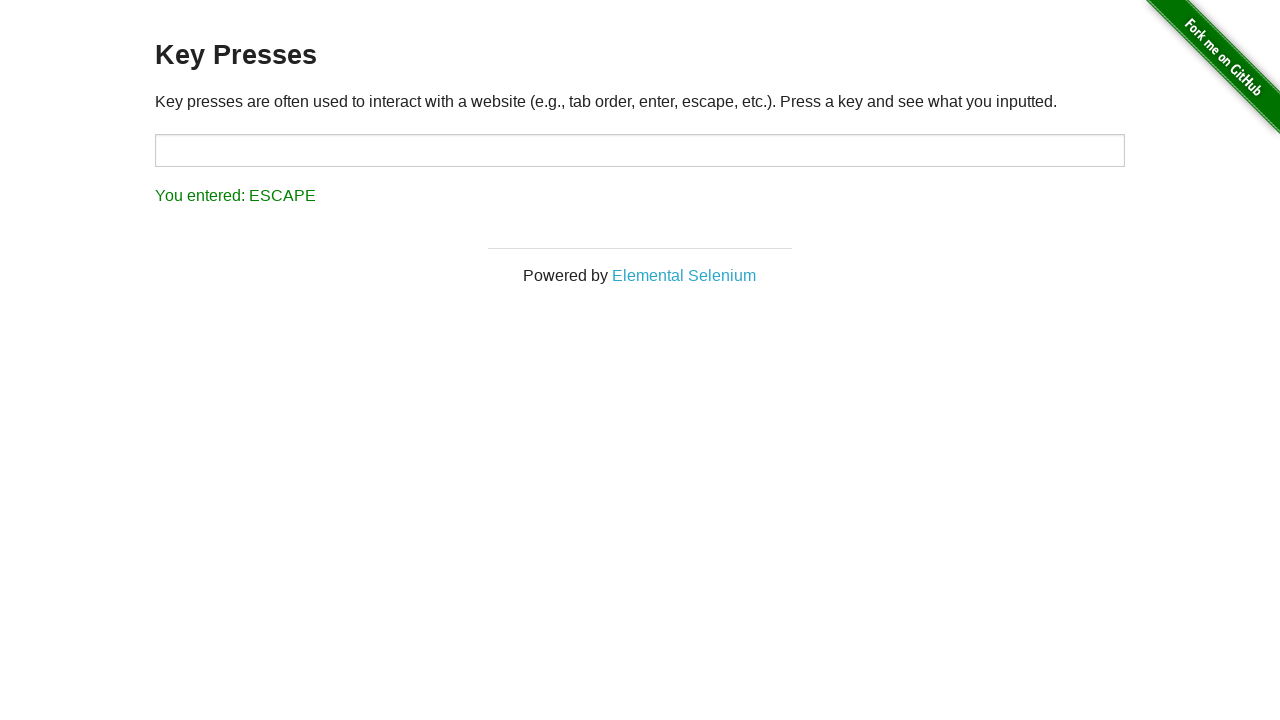

Pressed TAB key using keyboard action
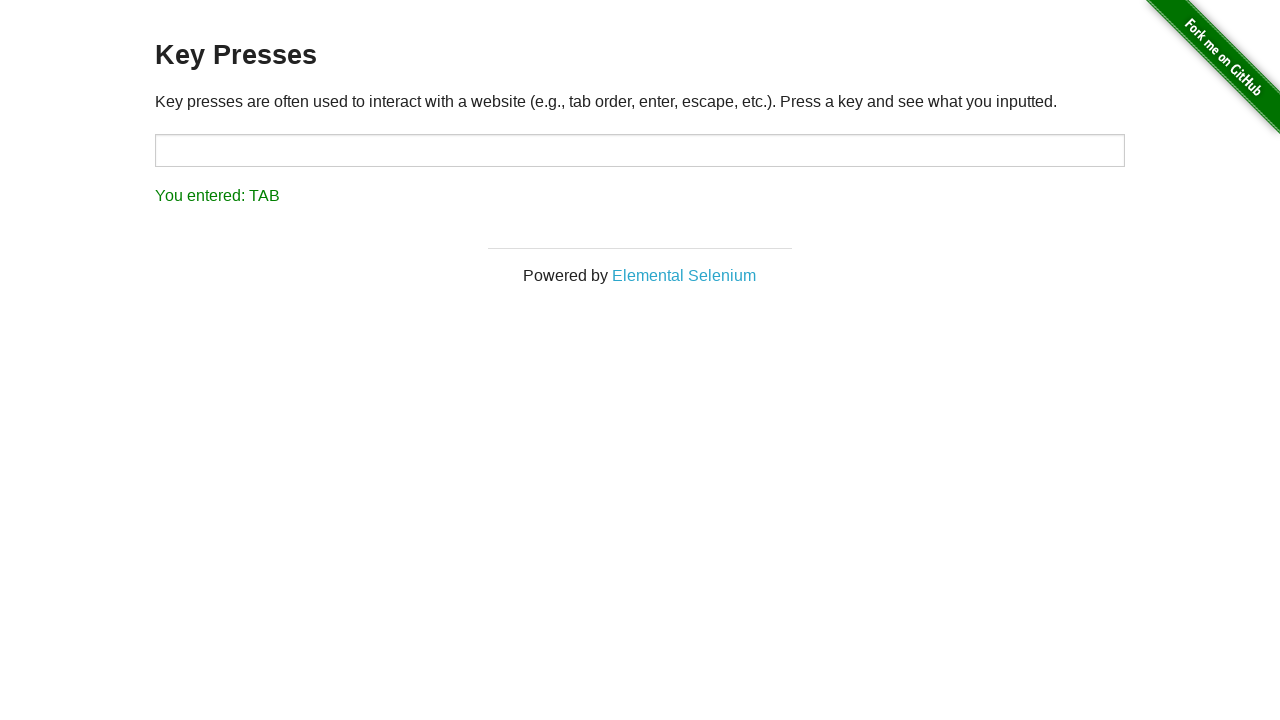

Result element loaded after TAB key press
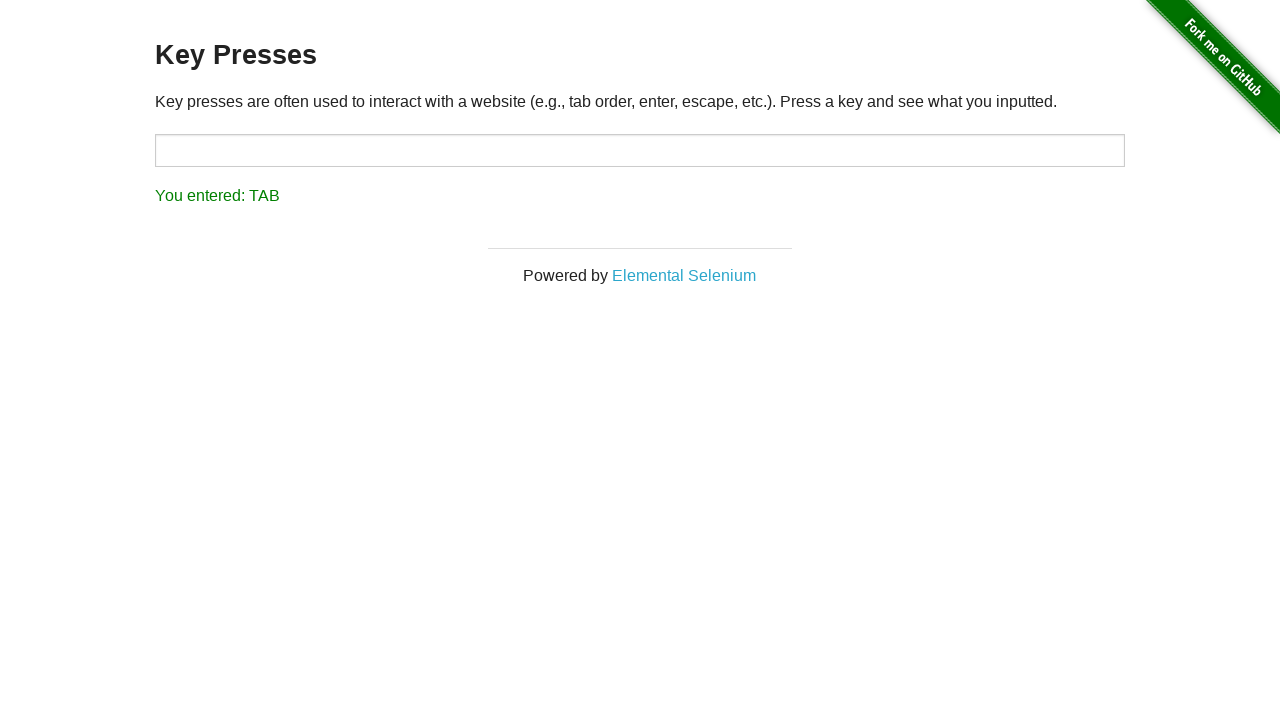

Retrieved result text from page
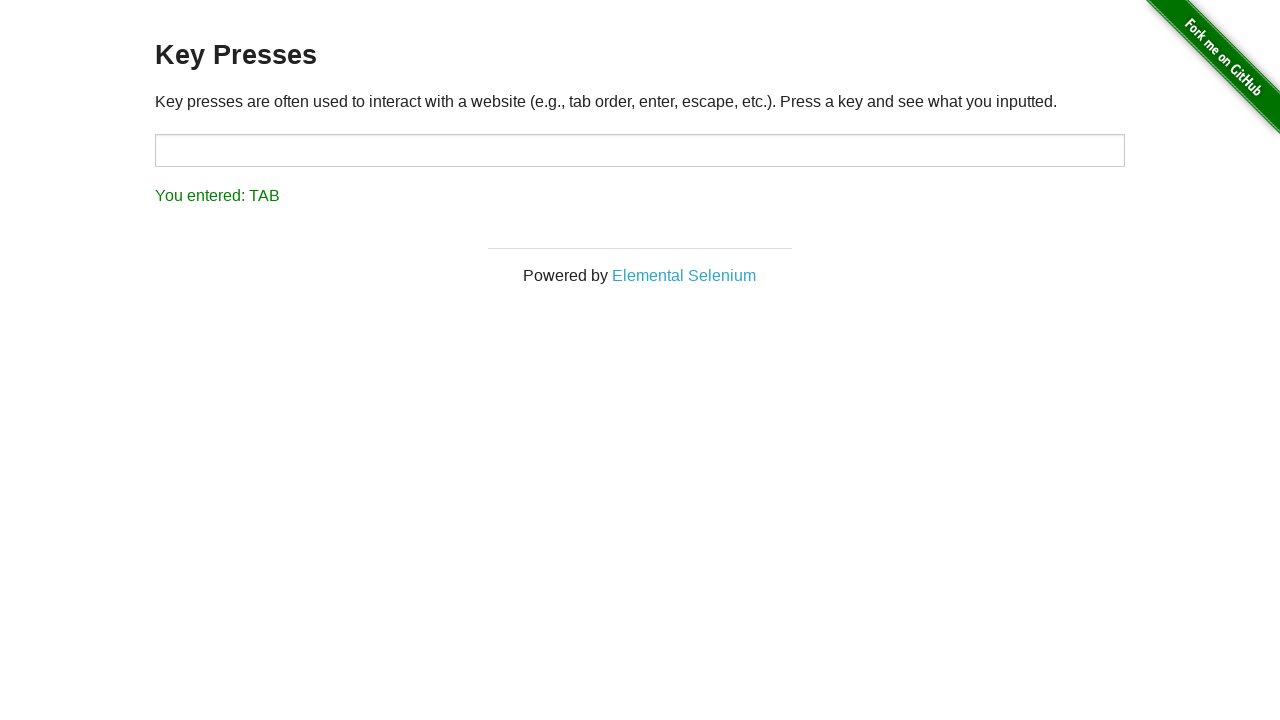

Verified that result displays 'You entered: TAB'
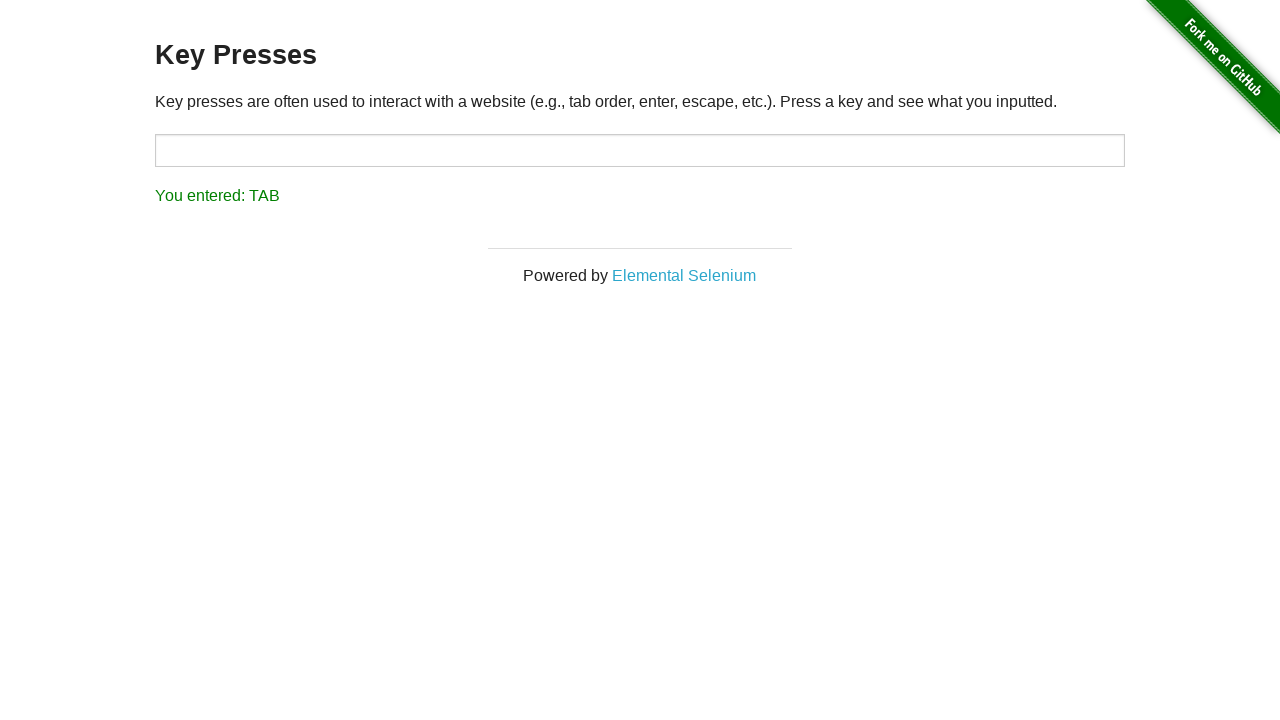

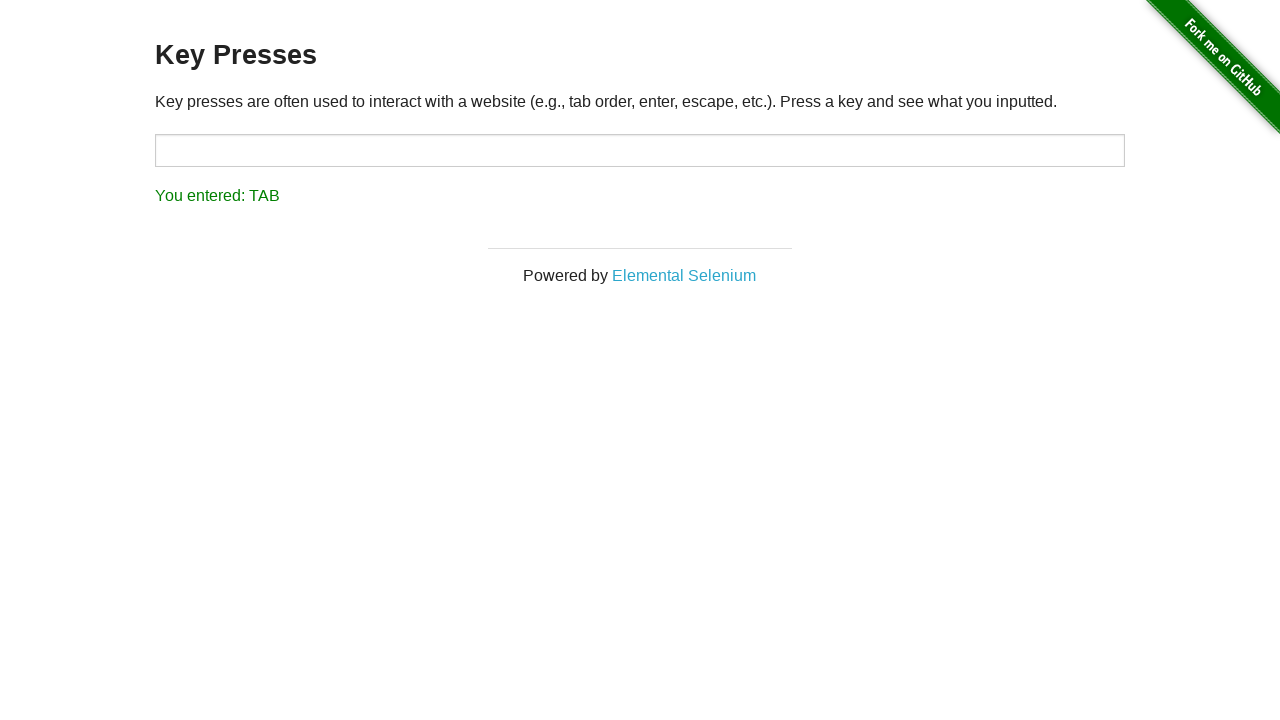